Tests multiple tab handling by clicking a button to open a new tab and switching between tabs

Starting URL: https://demoqa.com/browser-windows

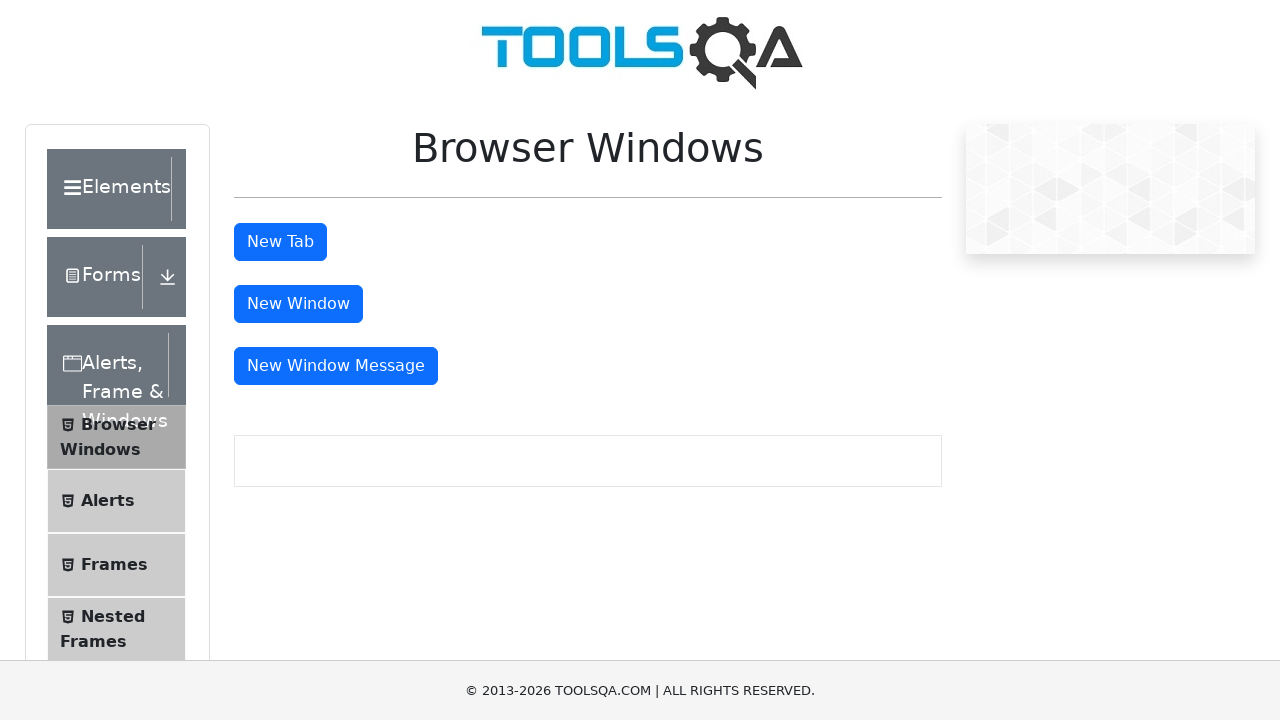

Clicked tab button to open new tab at (280, 242) on #tabButton
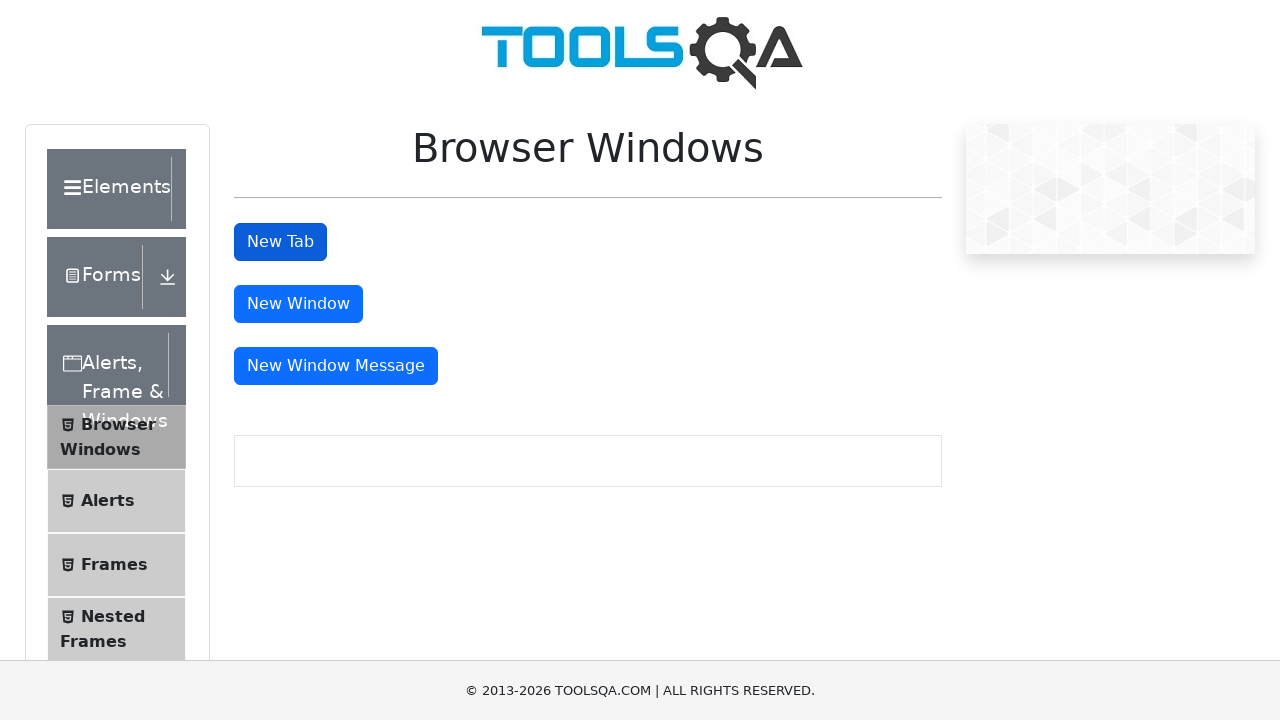

New tab opened and captured
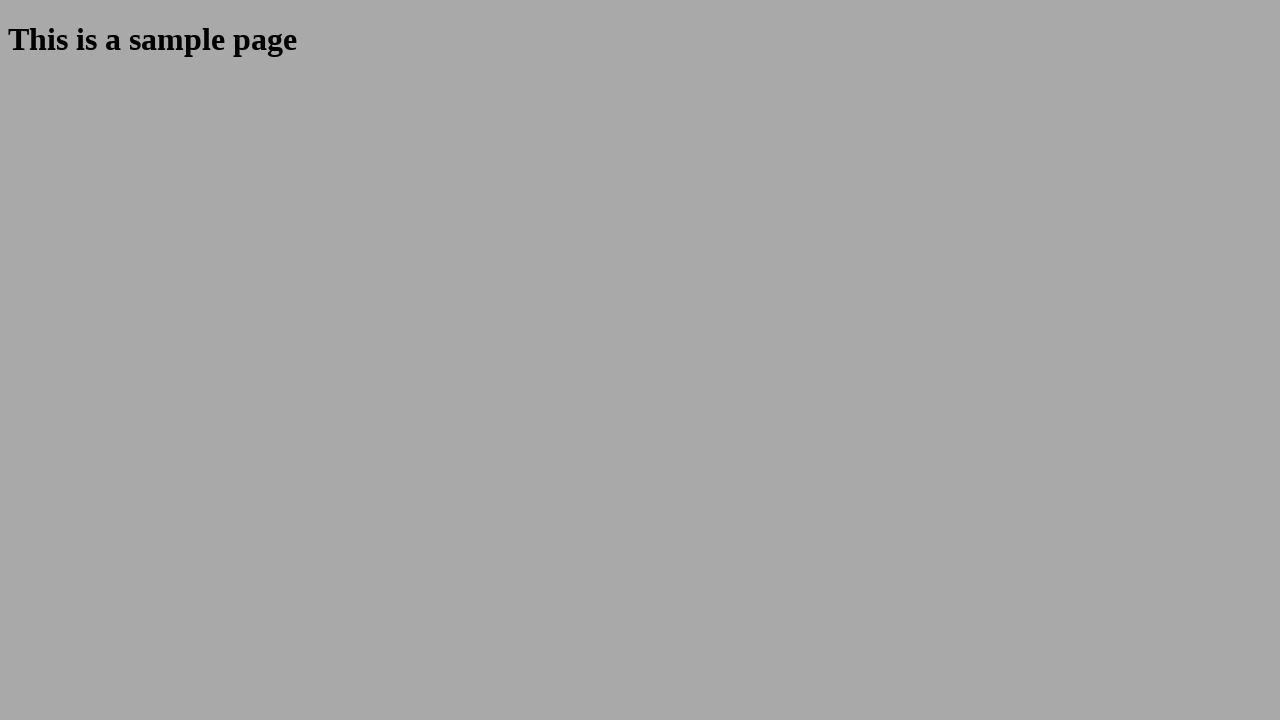

Retrieved heading text from new tab: 'This is a sample page'
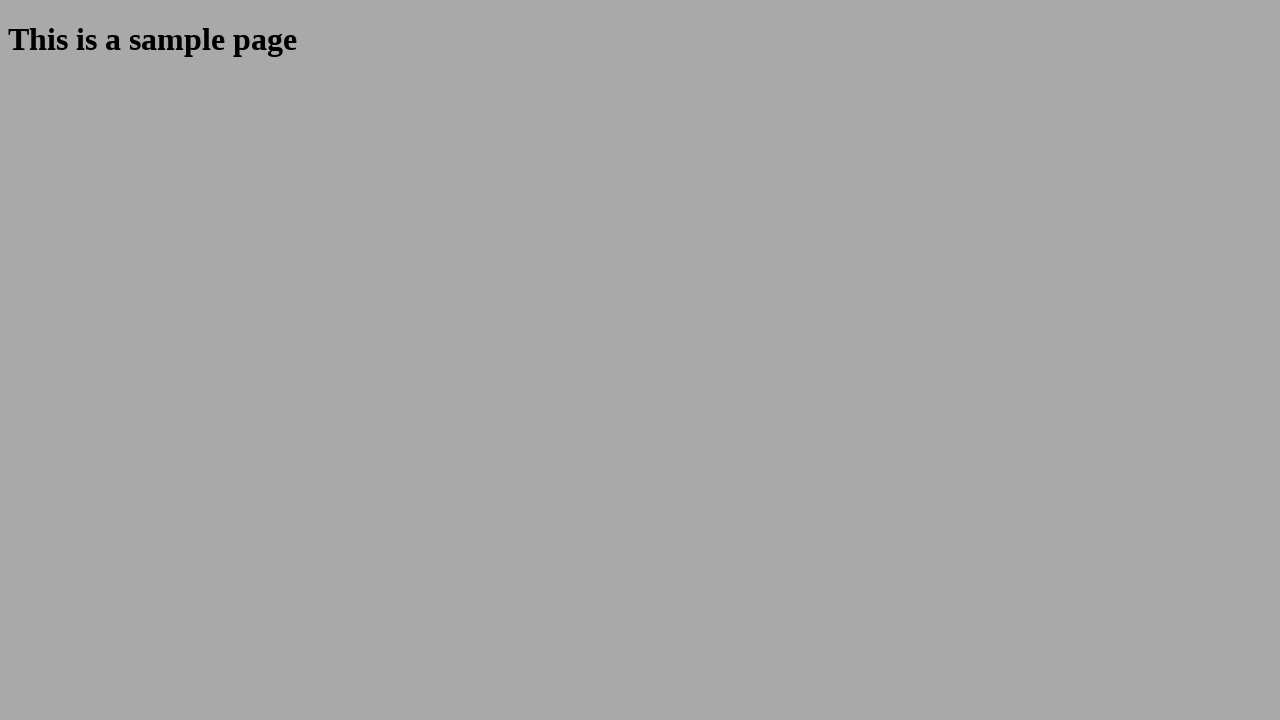

Closed the new tab
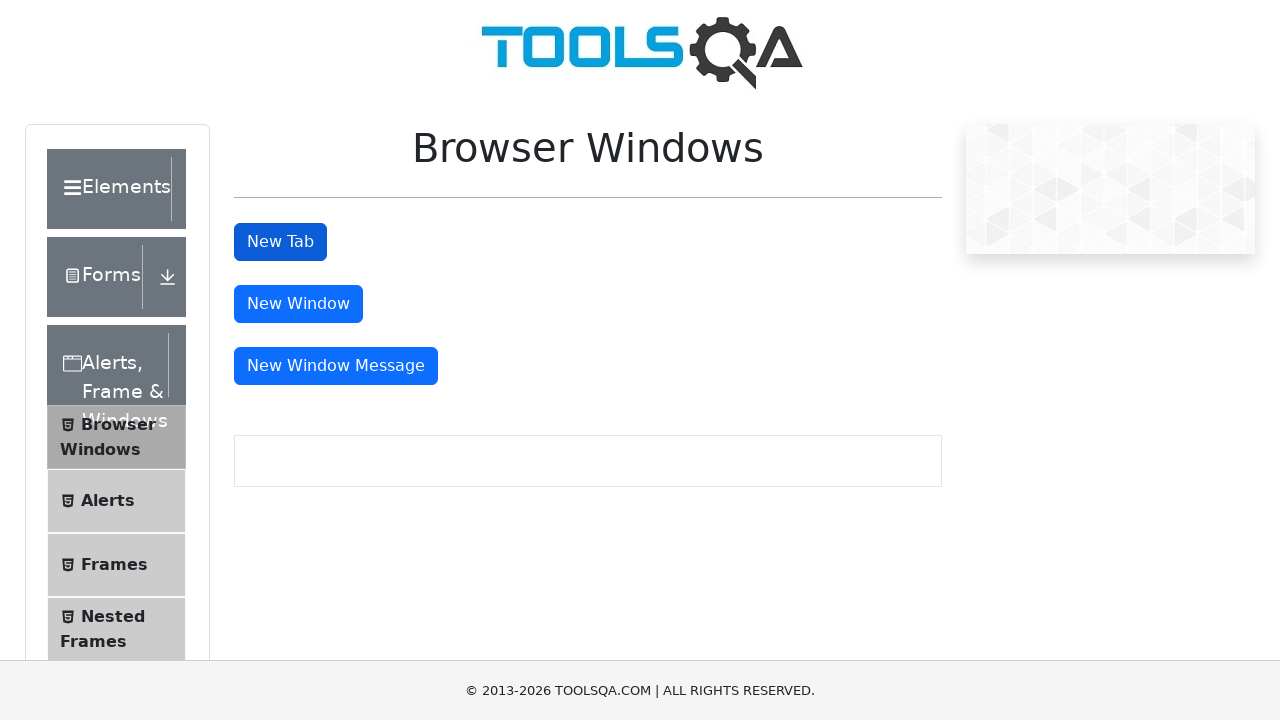

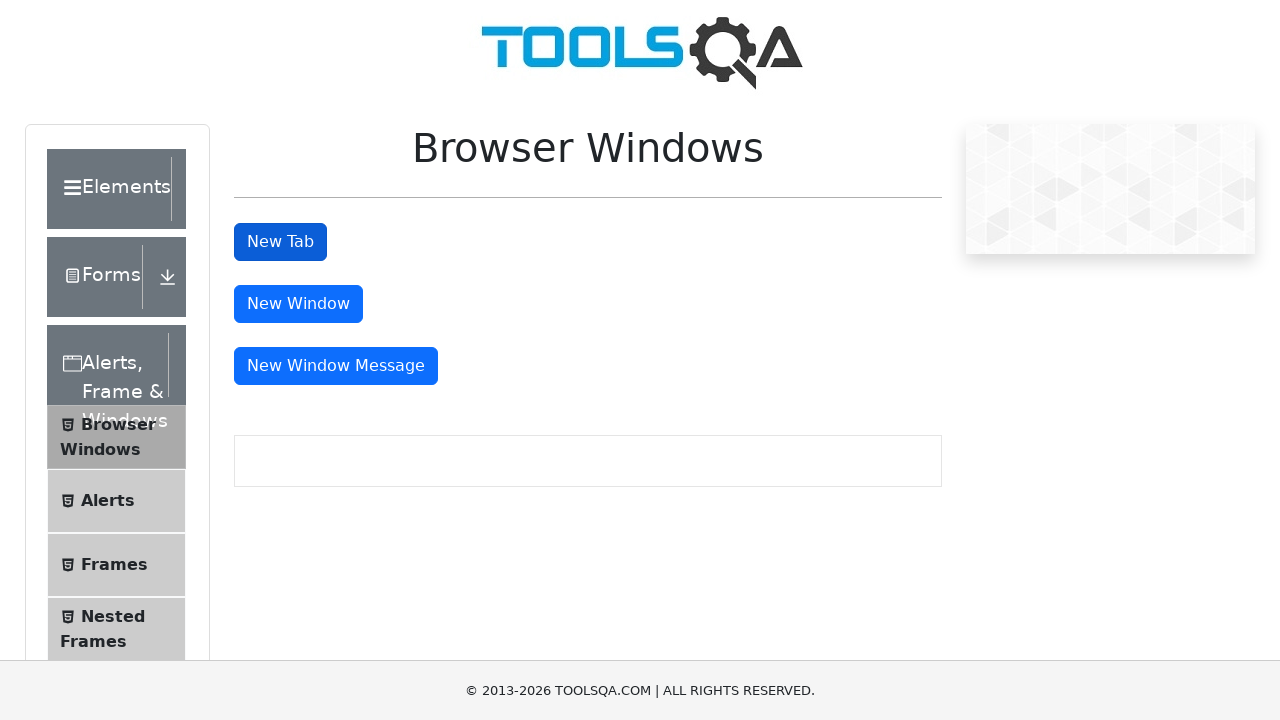